Tests dynamic controls by clicking Remove button, verifying "It's gone!" message appears, then clicking Add button and verifying "It's back!" message appears.

Starting URL: https://the-internet.herokuapp.com/dynamic_controls

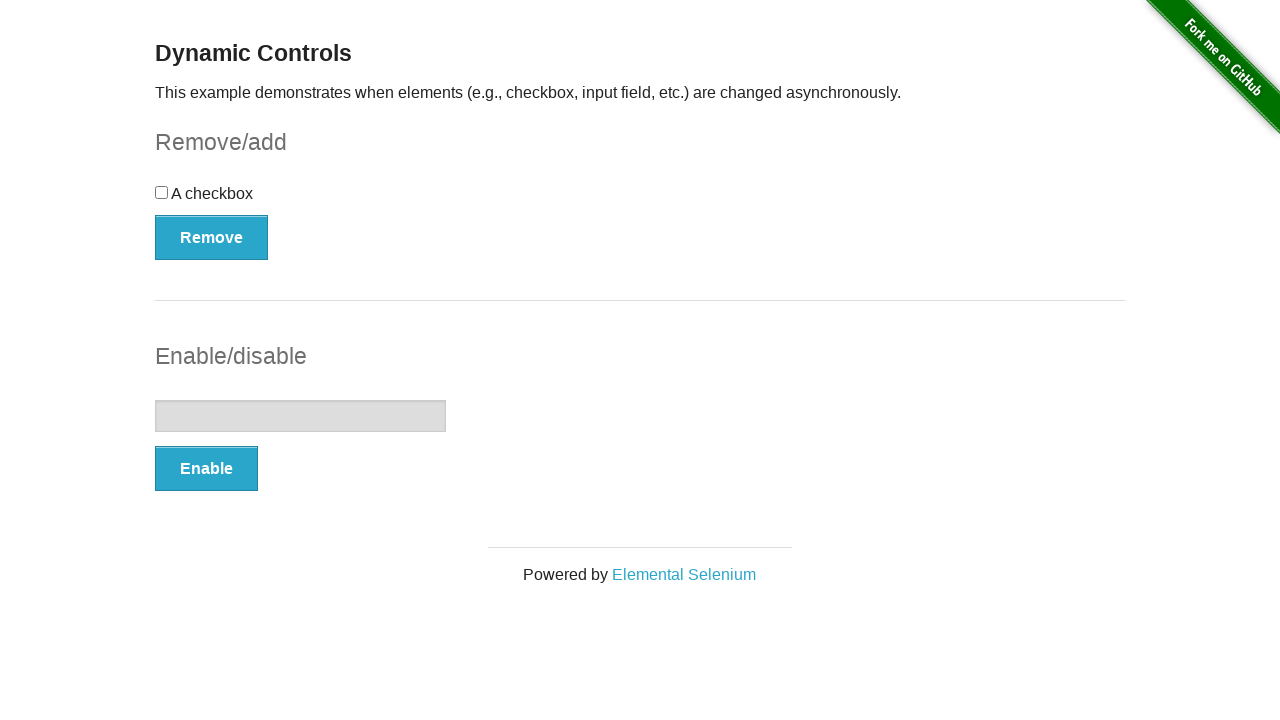

Clicked Remove button at (212, 237) on xpath=//button[.='Remove']
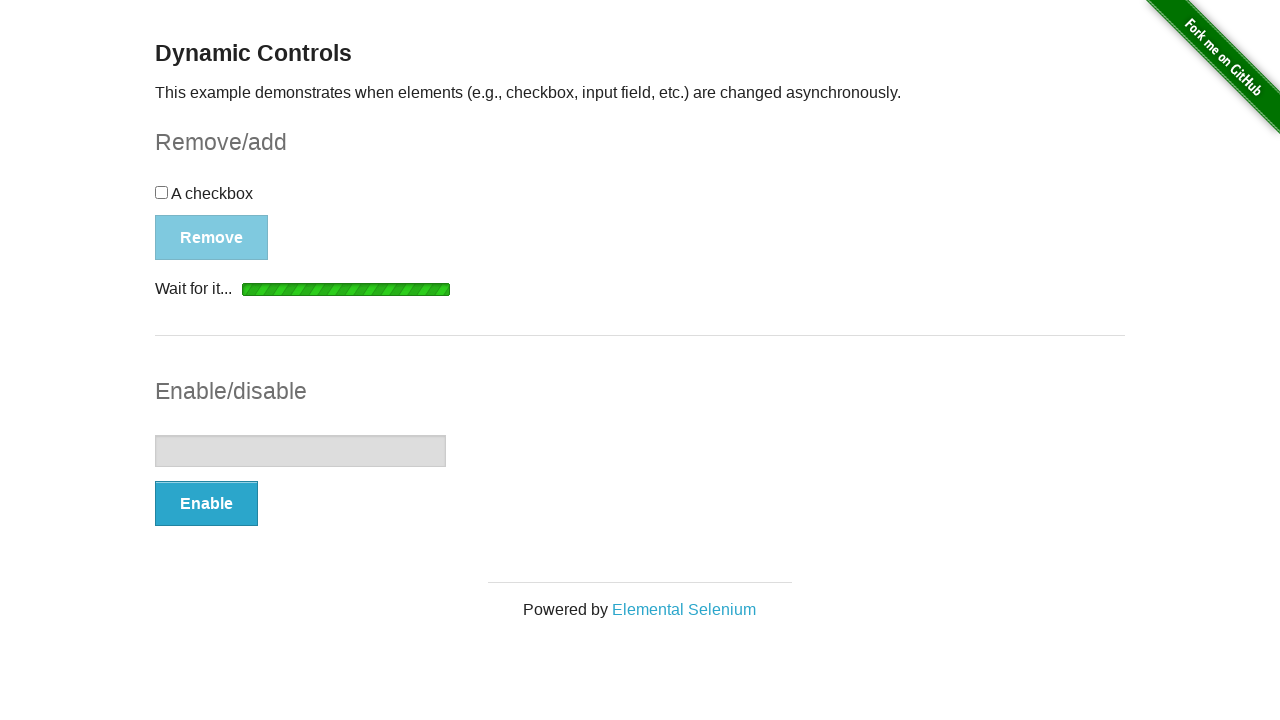

Waited for 'It's gone!' message to appear
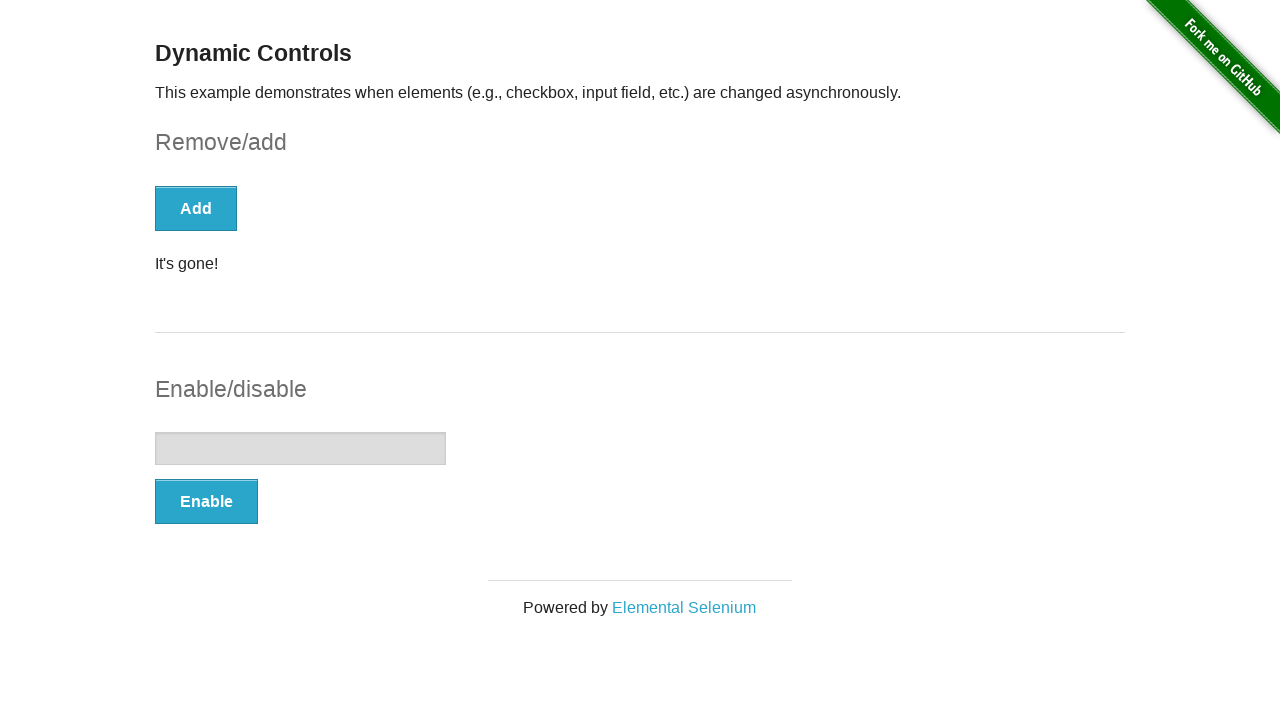

Located 'It's gone!' element
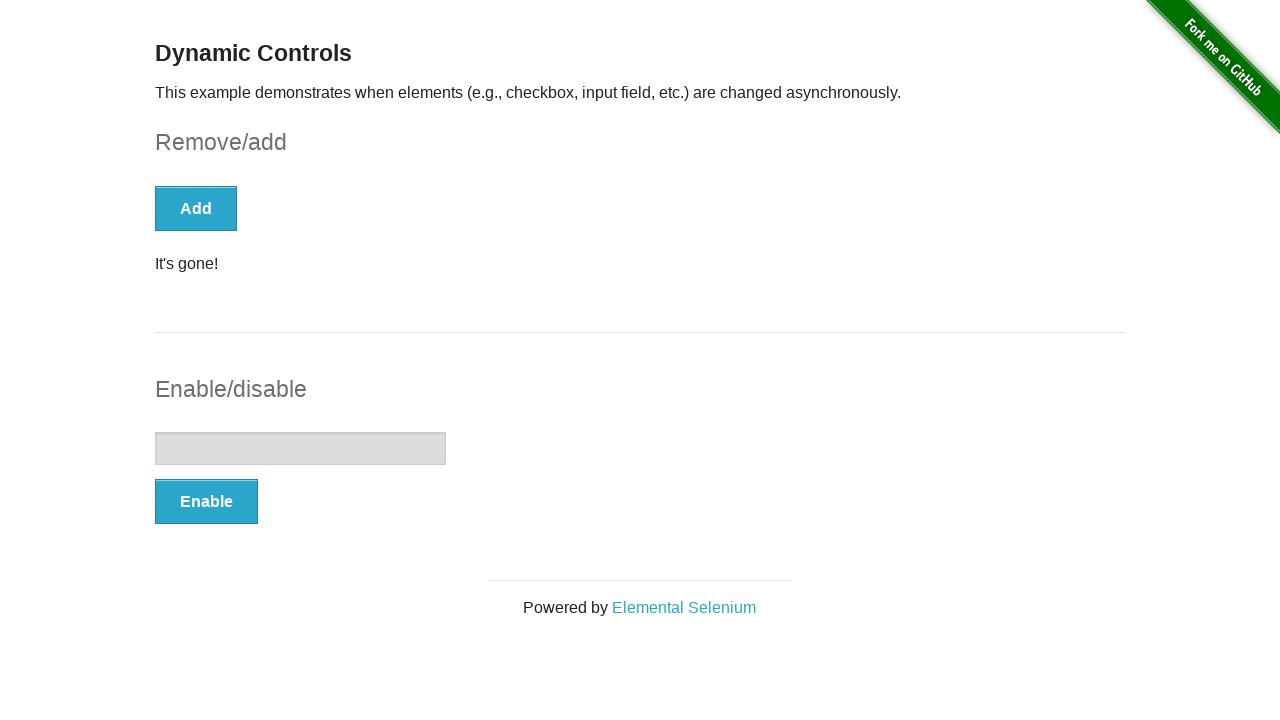

Verified 'It's gone!' message is visible
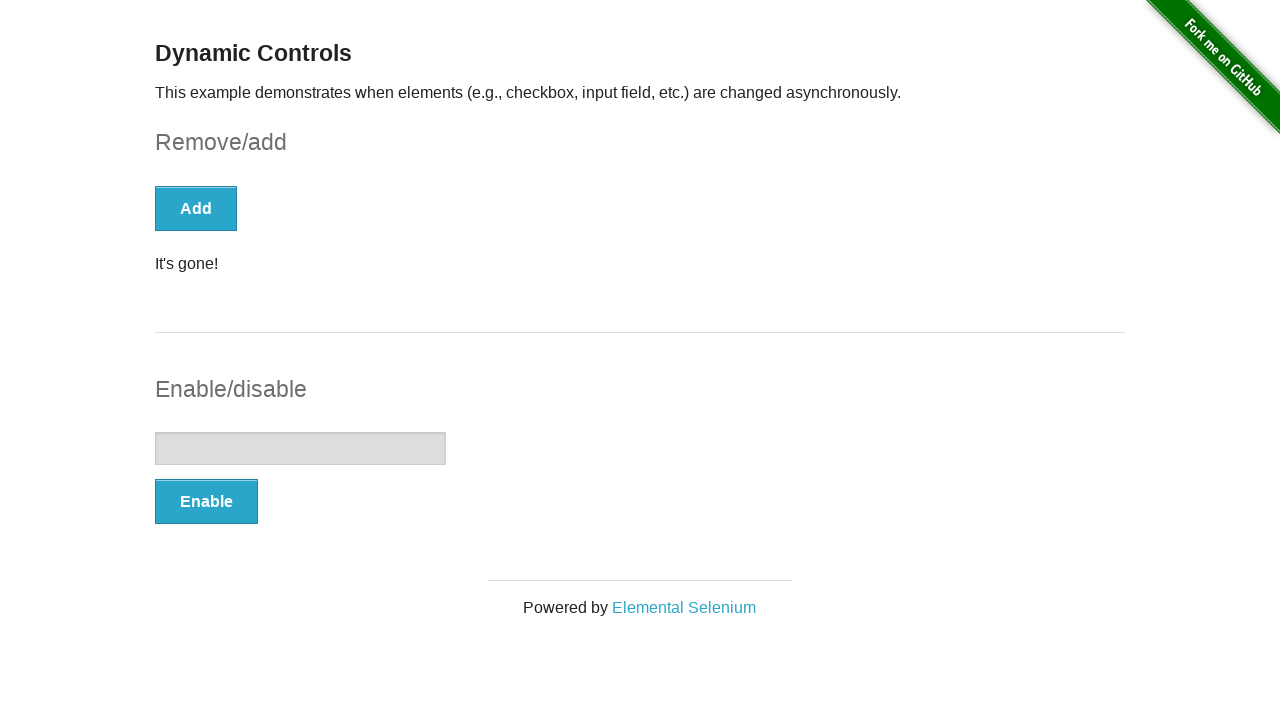

Clicked Add button at (196, 208) on xpath=//button[text()='Add']
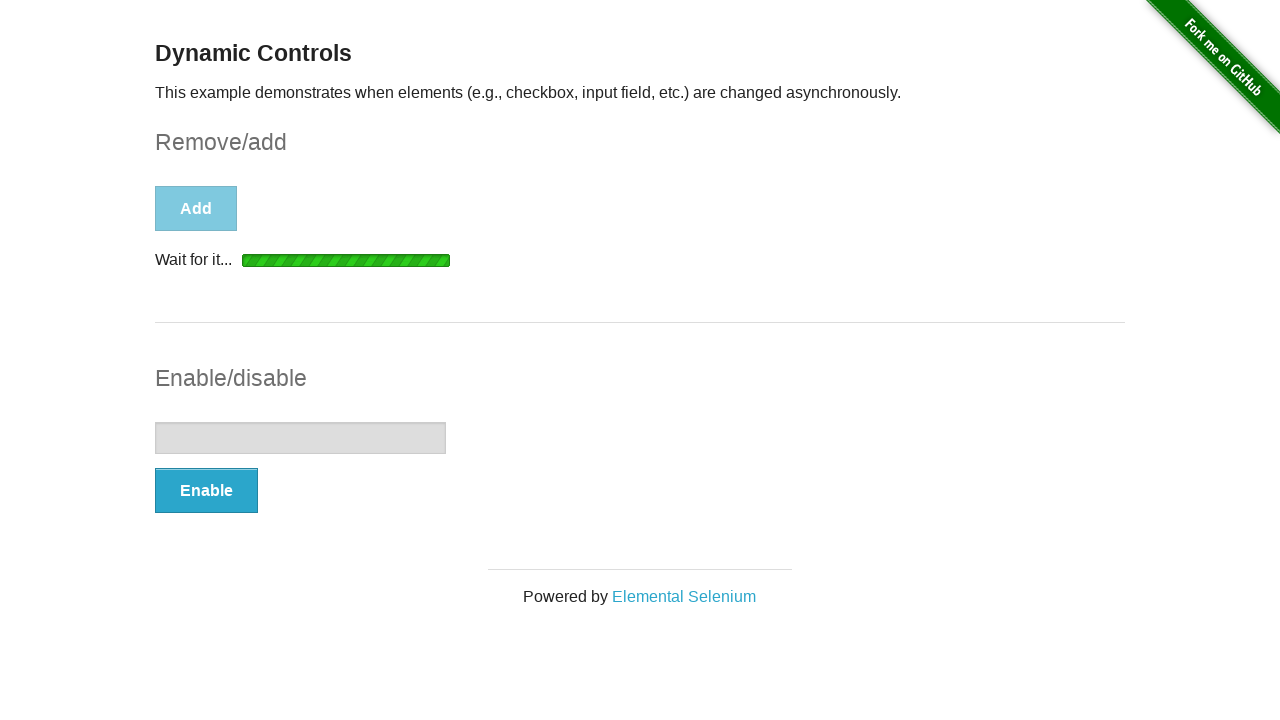

Waited for 'It's back!' message to appear
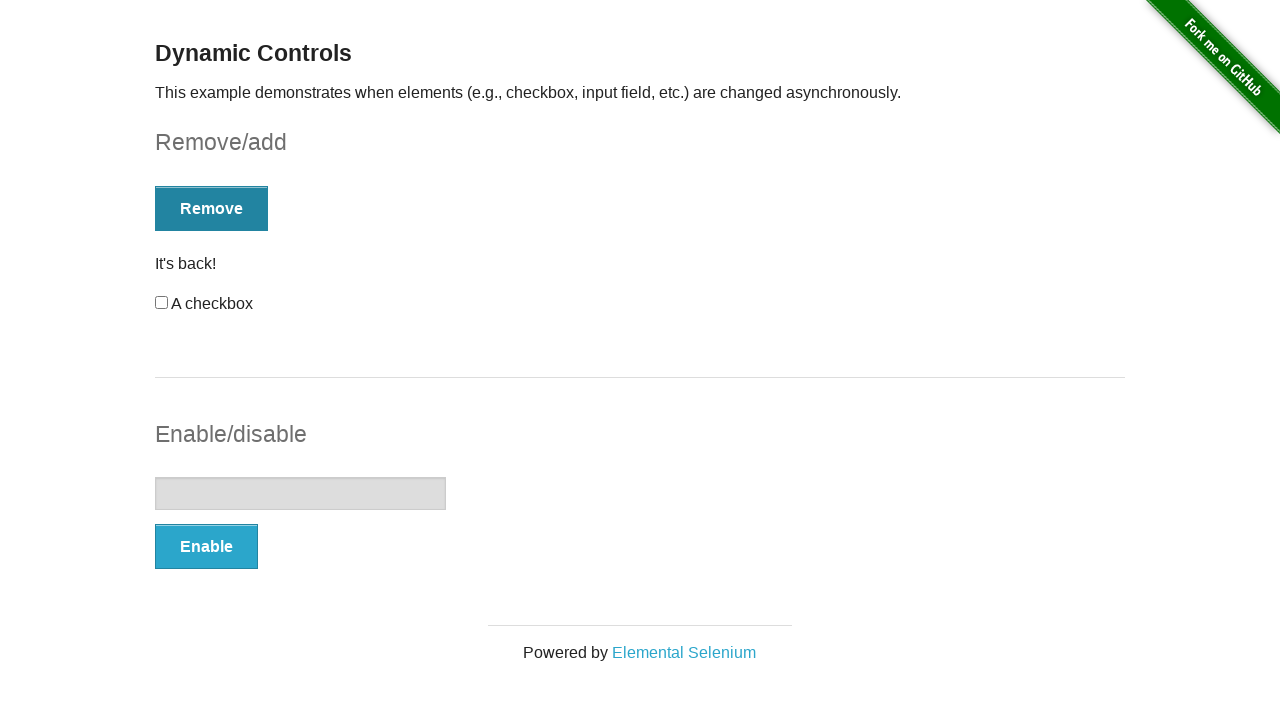

Located 'It's back!' element
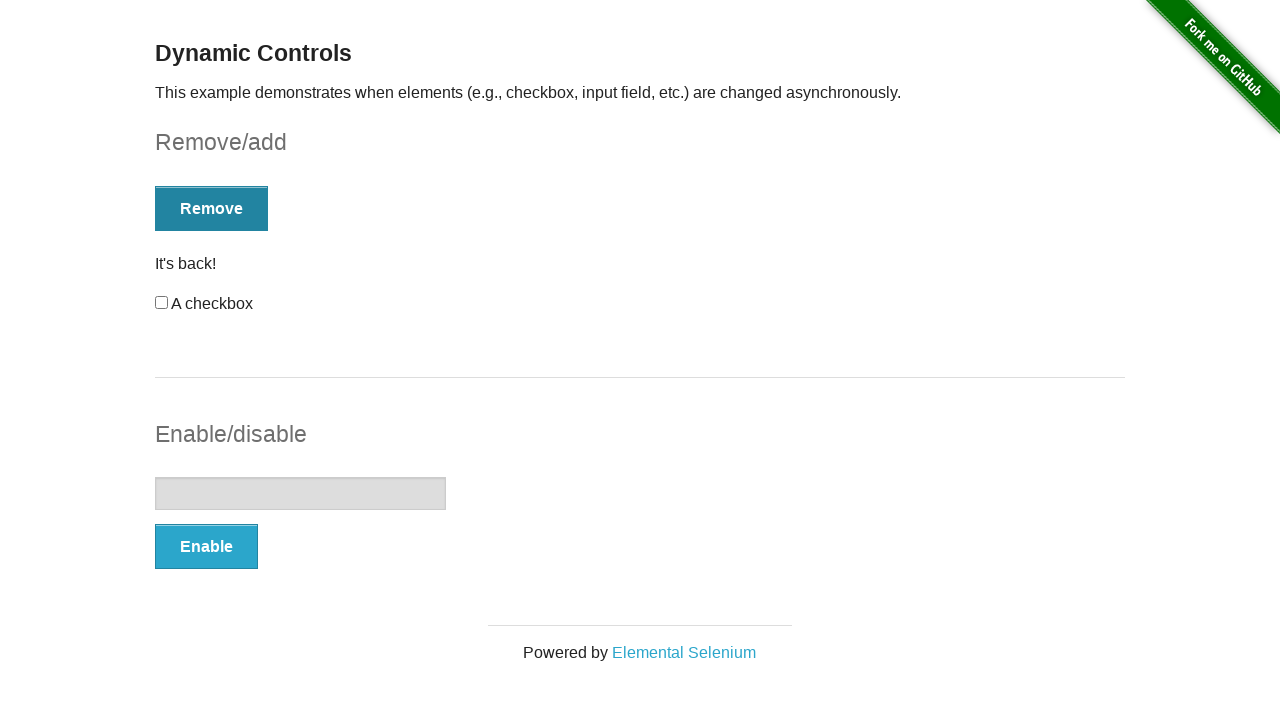

Verified 'It's back!' message is visible
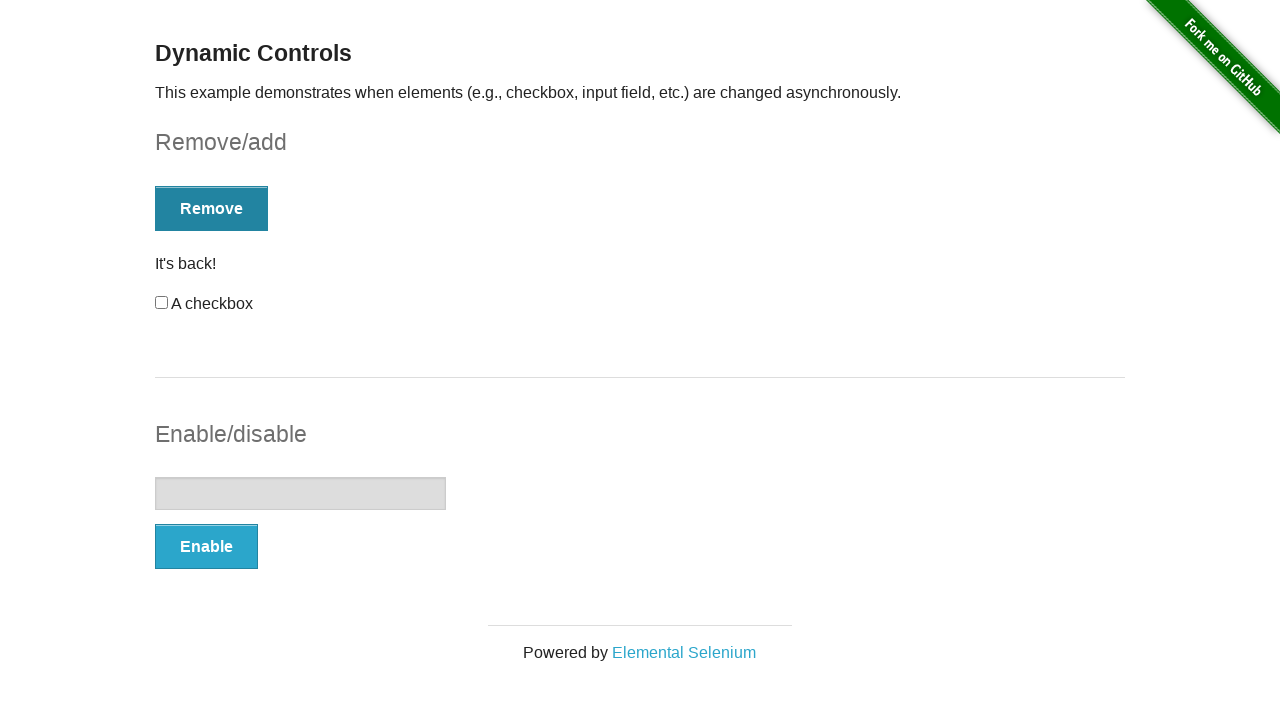

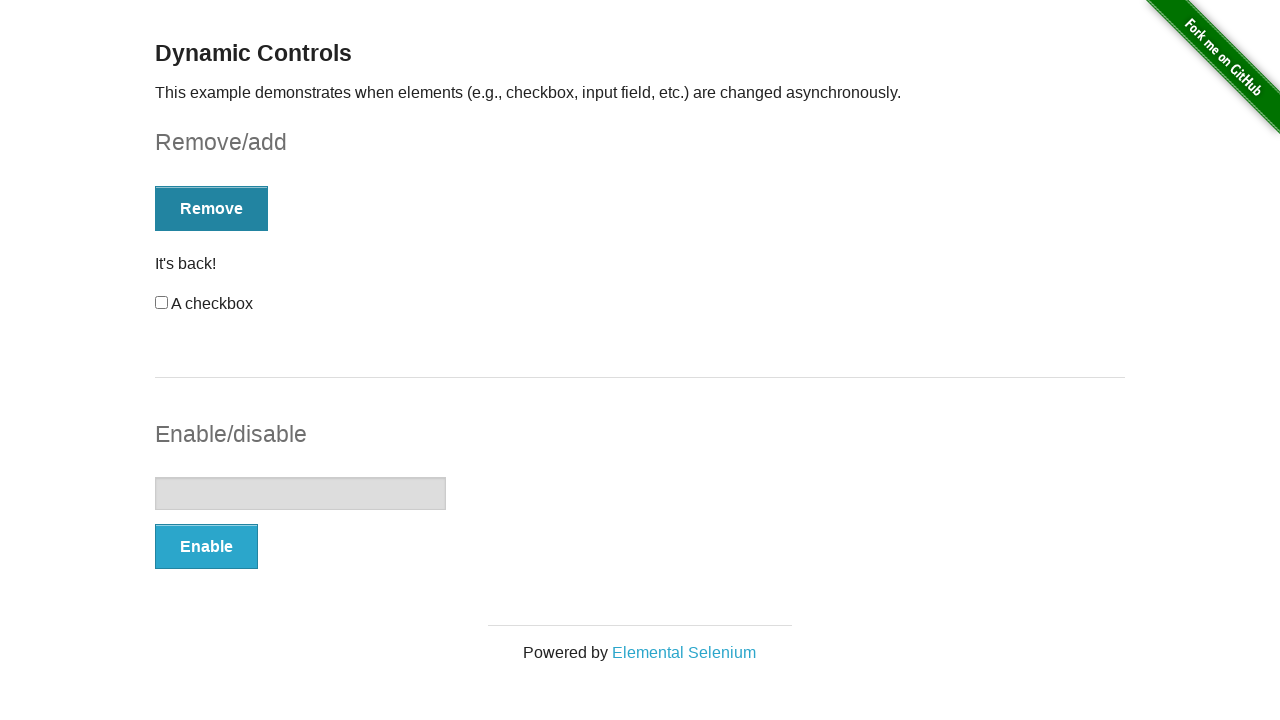